Tests Indian Railways train search functionality by entering source and destination stations, then verifying train results are displayed in a table

Starting URL: https://erail.in/

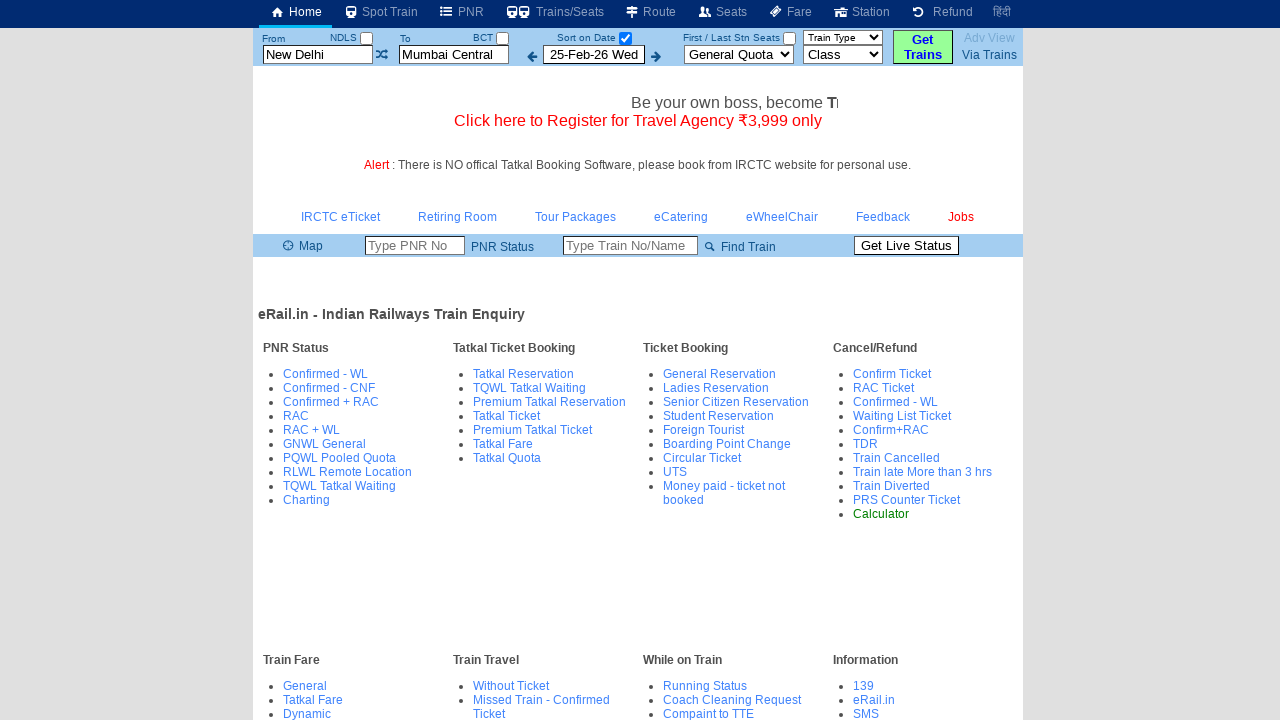

Cleared the 'From Station' field on #txtStationFrom
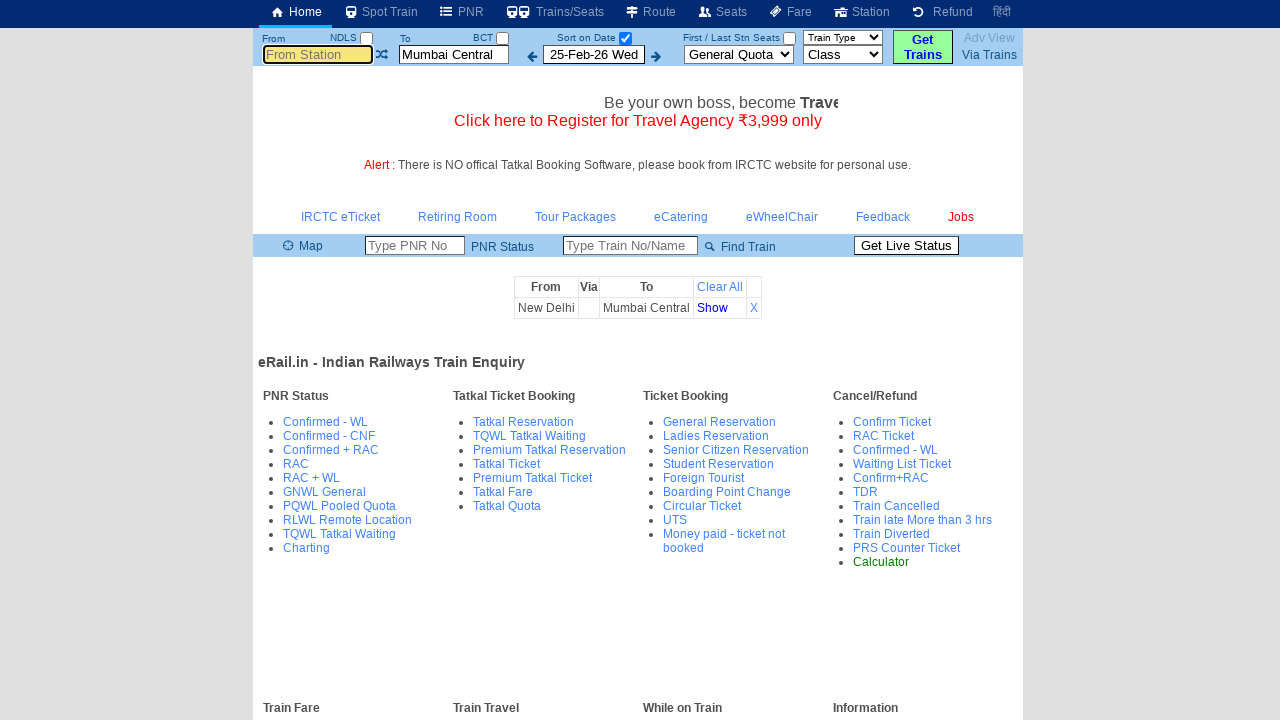

Entered 'Salem' as the source station on #txtStationFrom
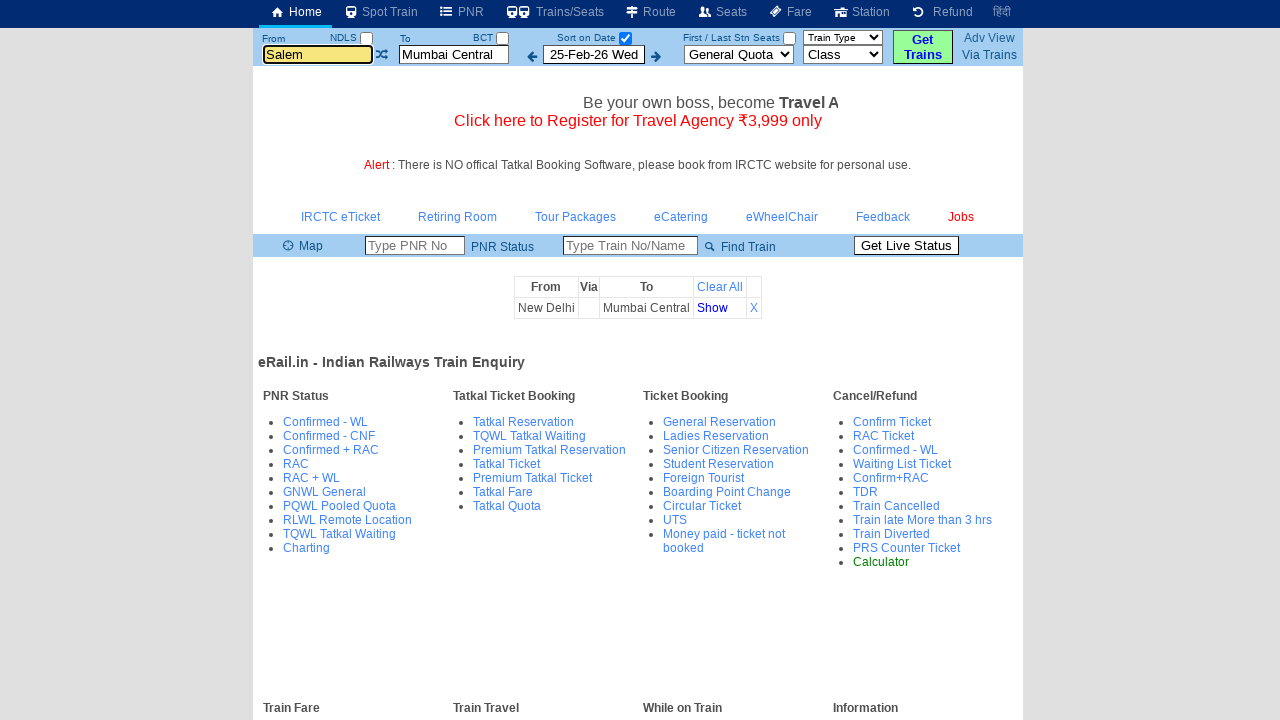

Pressed Tab to move from 'From Station' field on #txtStationFrom
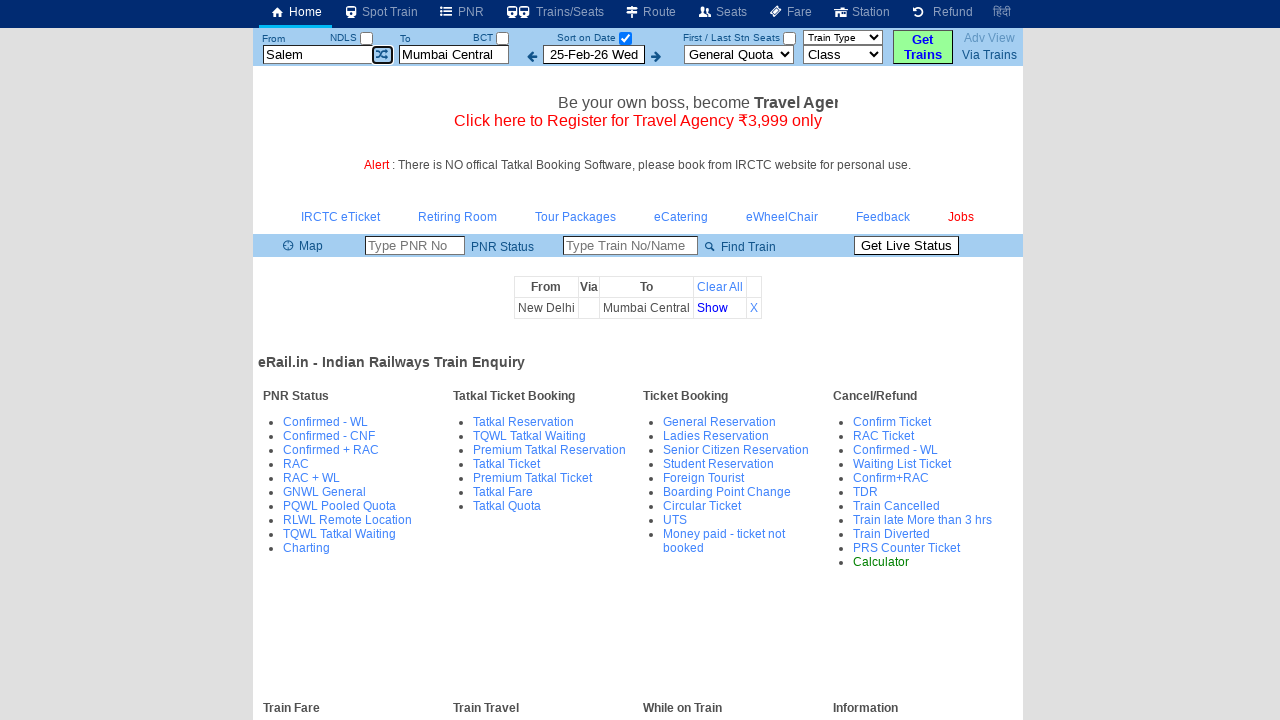

Cleared the 'To Station' field on #txtStationTo
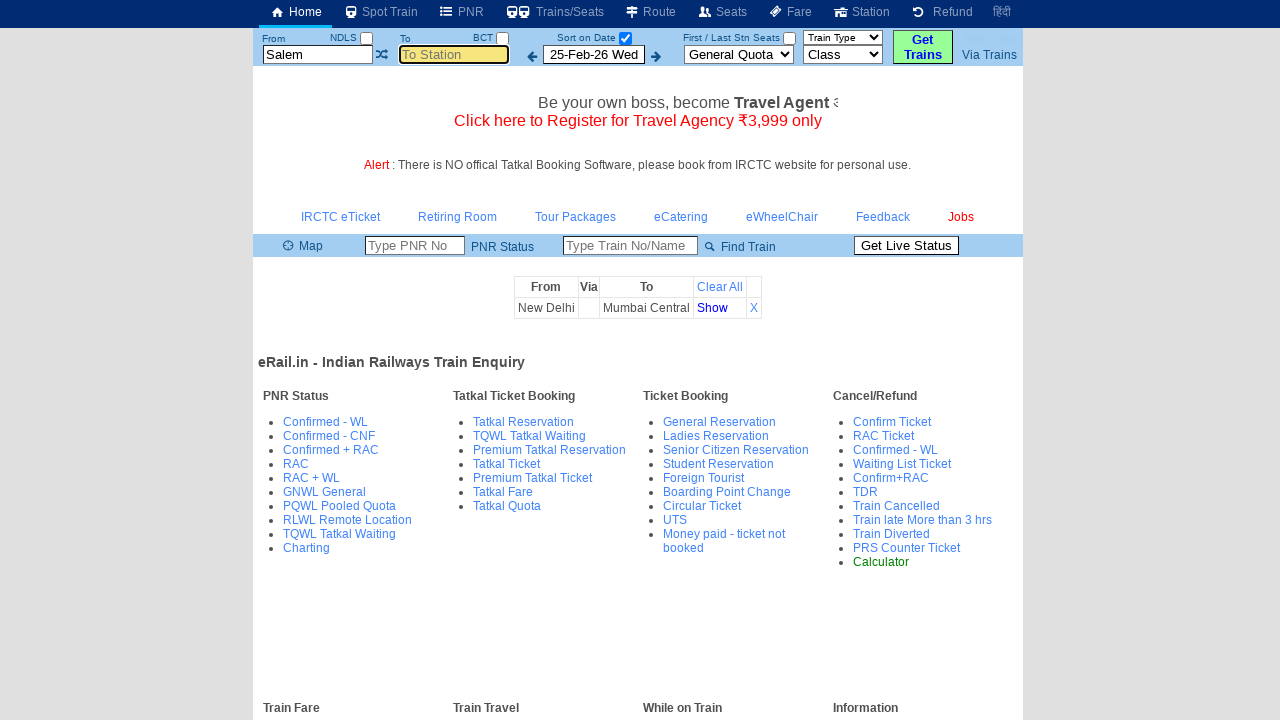

Entered 'Mdu' as the destination station on #txtStationTo
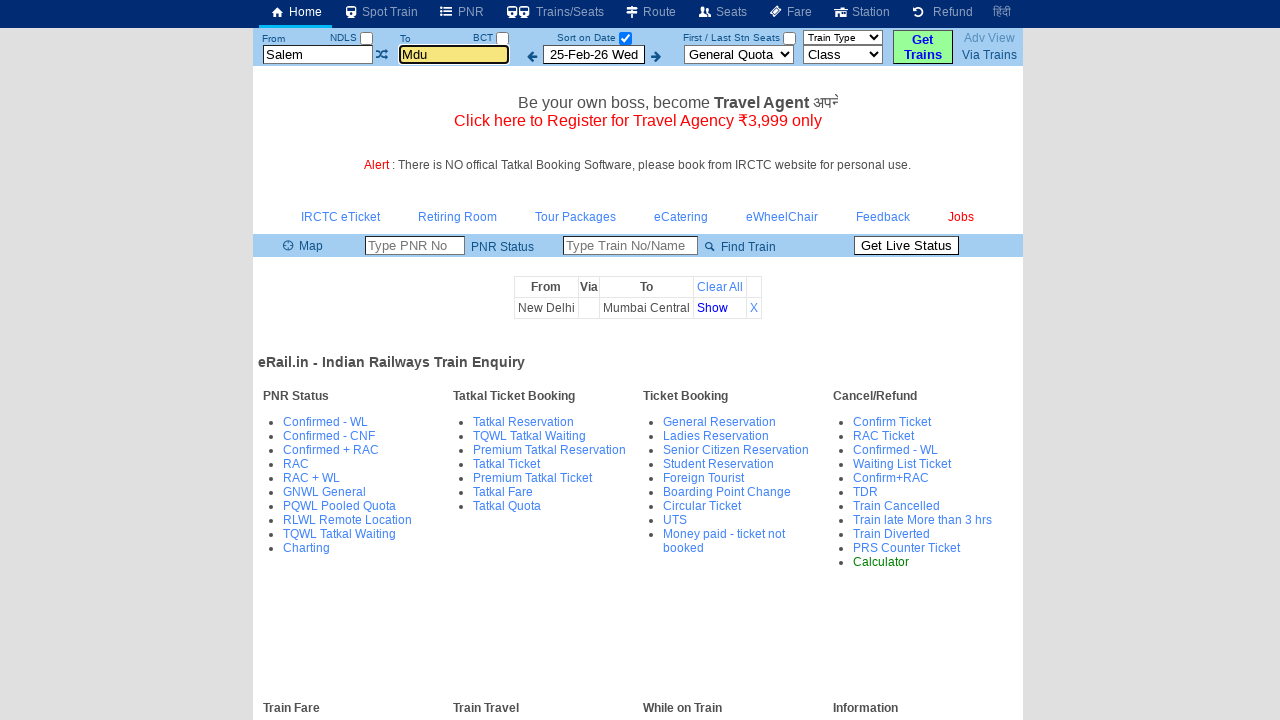

Pressed Tab to move from 'To Station' field on #txtStationTo
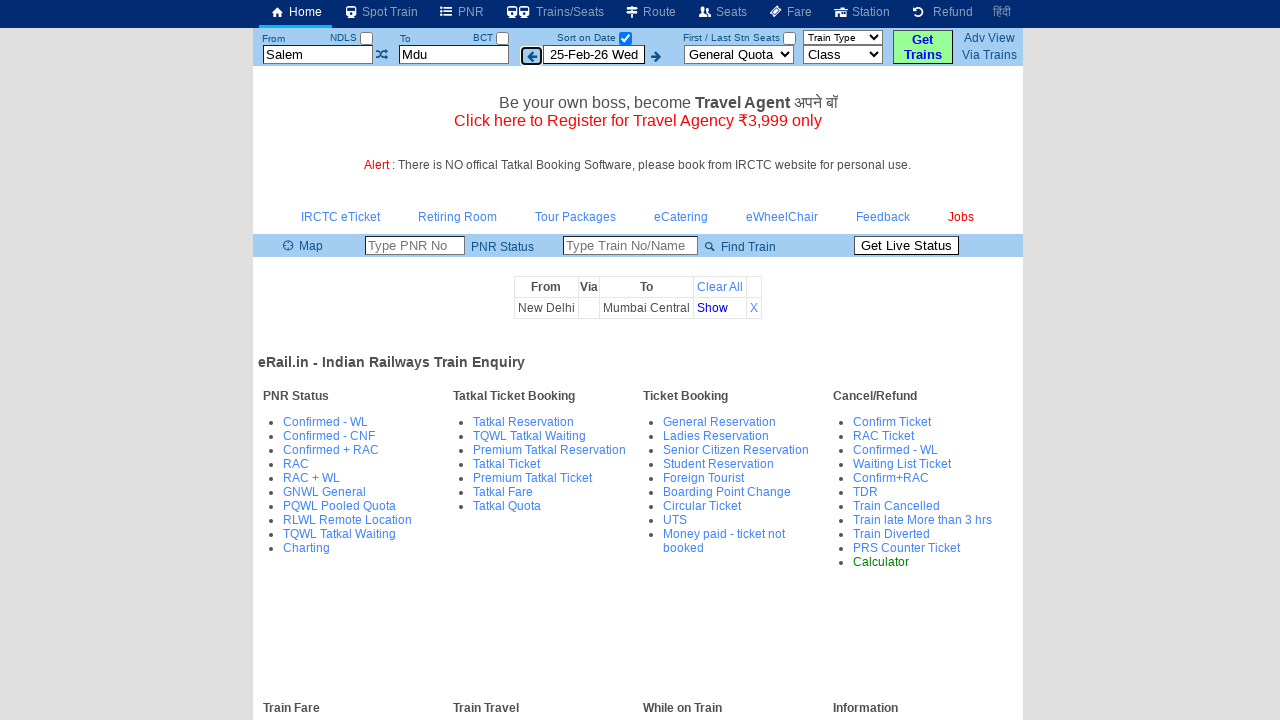

Unchecked the 'Select Date Only' checkbox to display all trains at (625, 38) on #chkSelectDateOnly
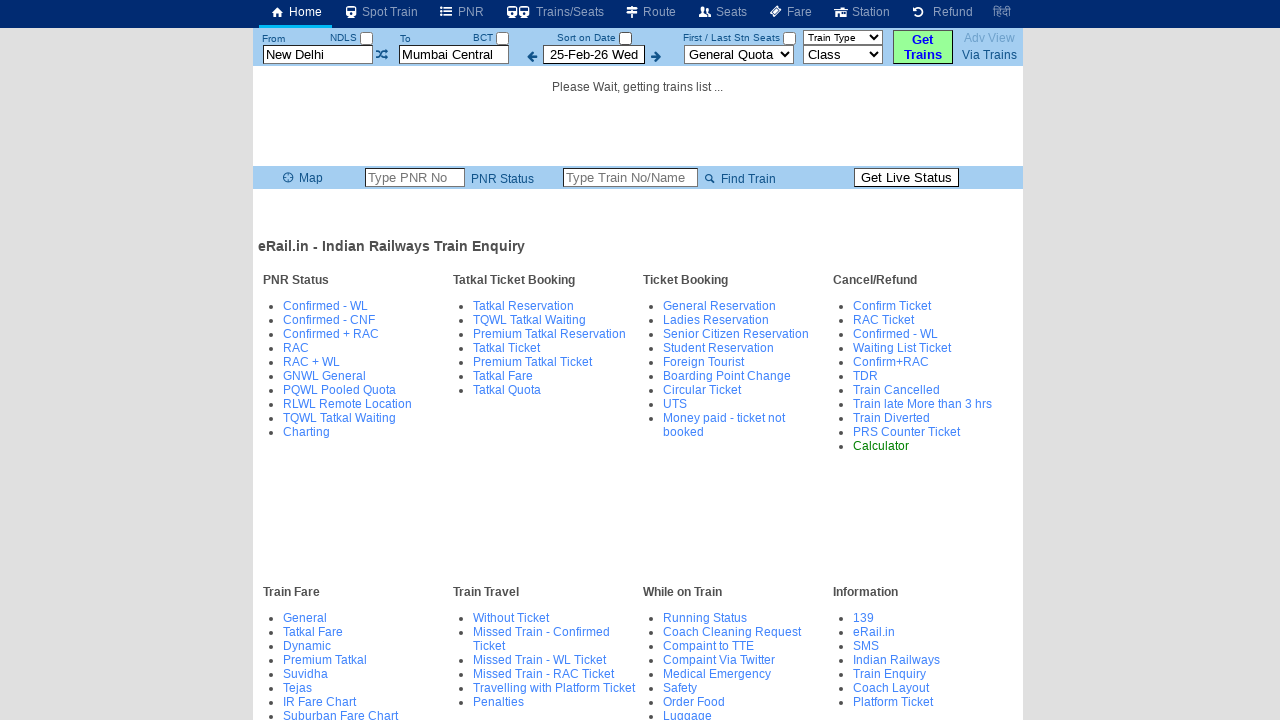

Train list table loaded successfully
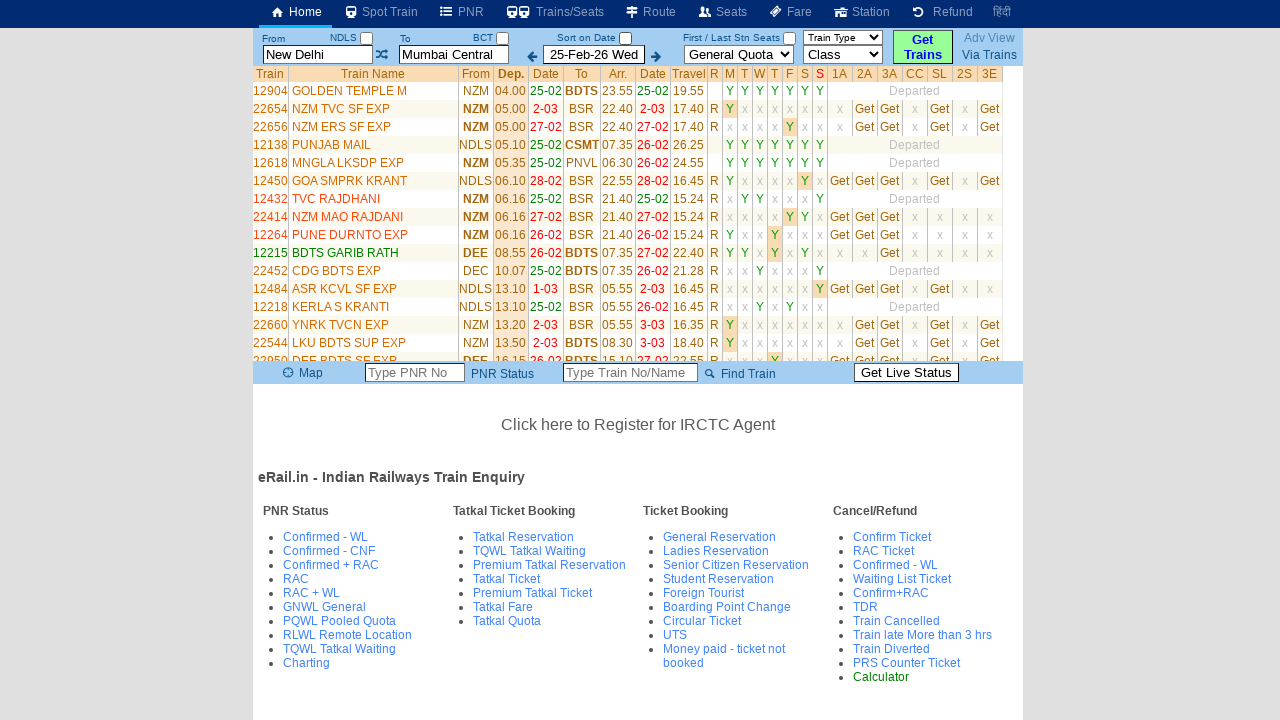

Verified that train results are displayed in the table
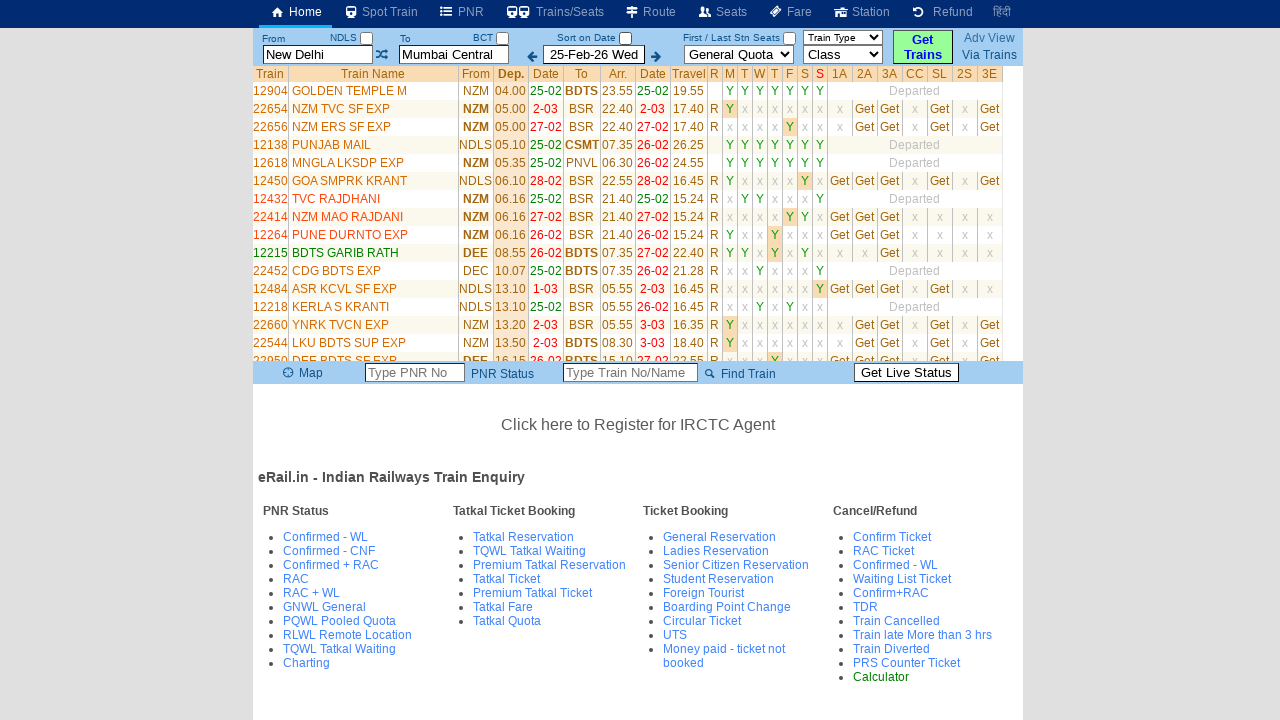

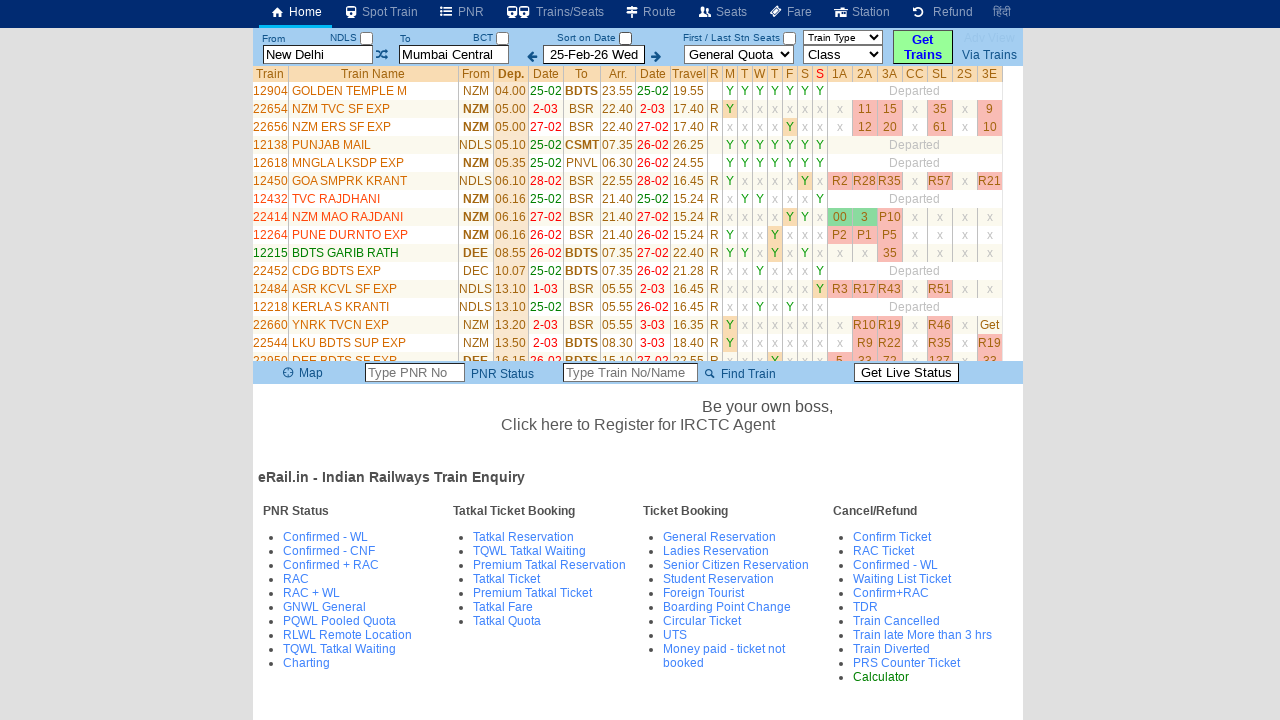